Tests multi-select dropdown functionality including selecting multiple options by value and deselecting options

Starting URL: https://www.selenium.dev/selenium/web/formPage.html

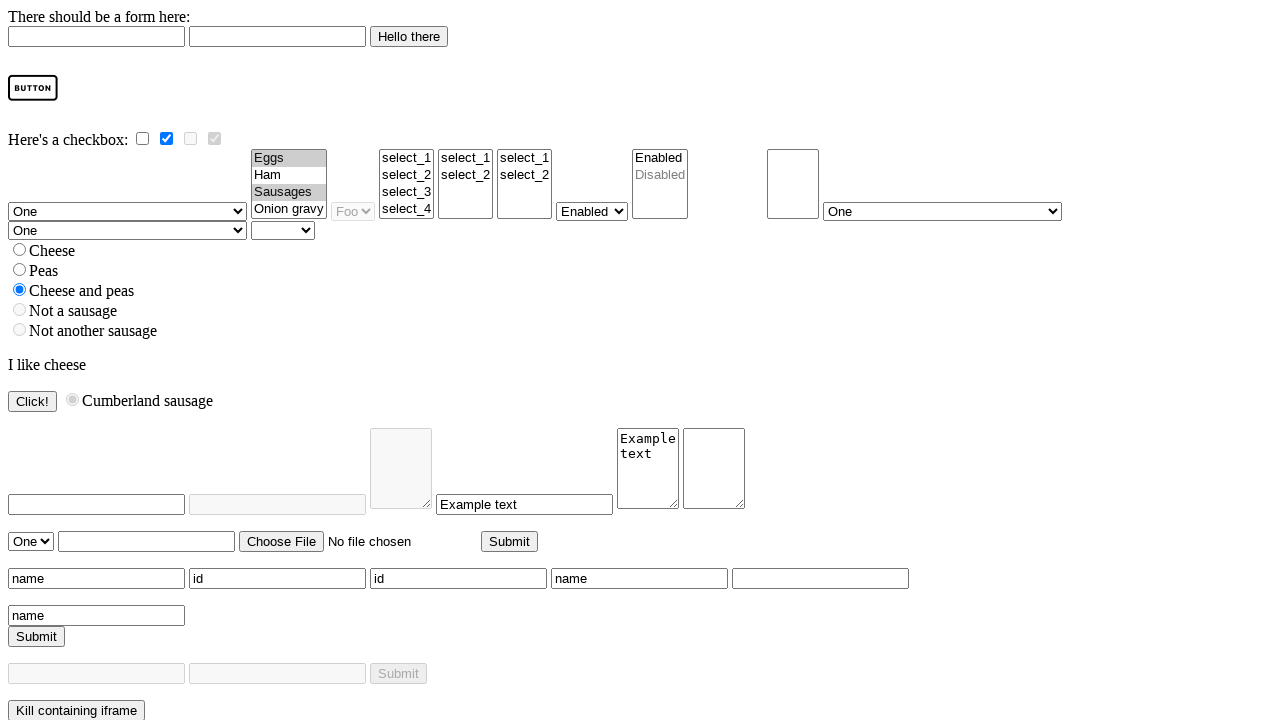

Selected 'ham' option in multi-select dropdown on select[name='multi']
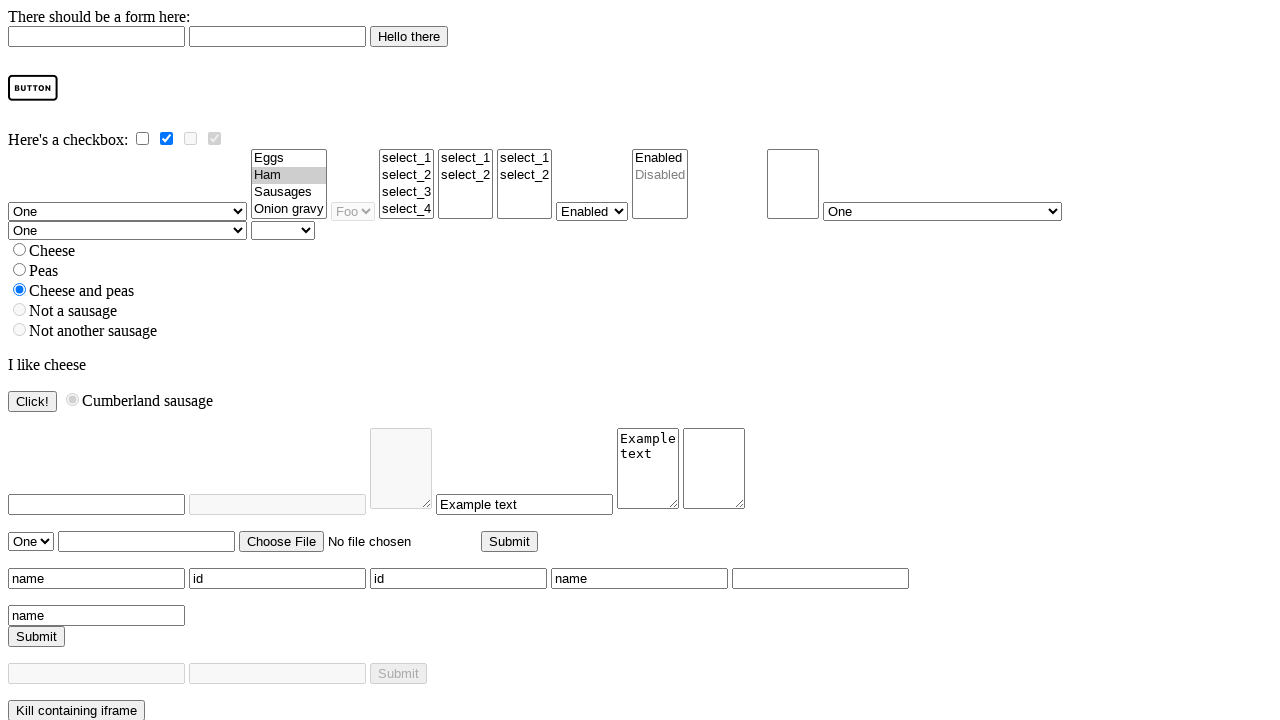

Selected multiple options: ham, onion gravy, eggs, and sausages on select[name='multi']
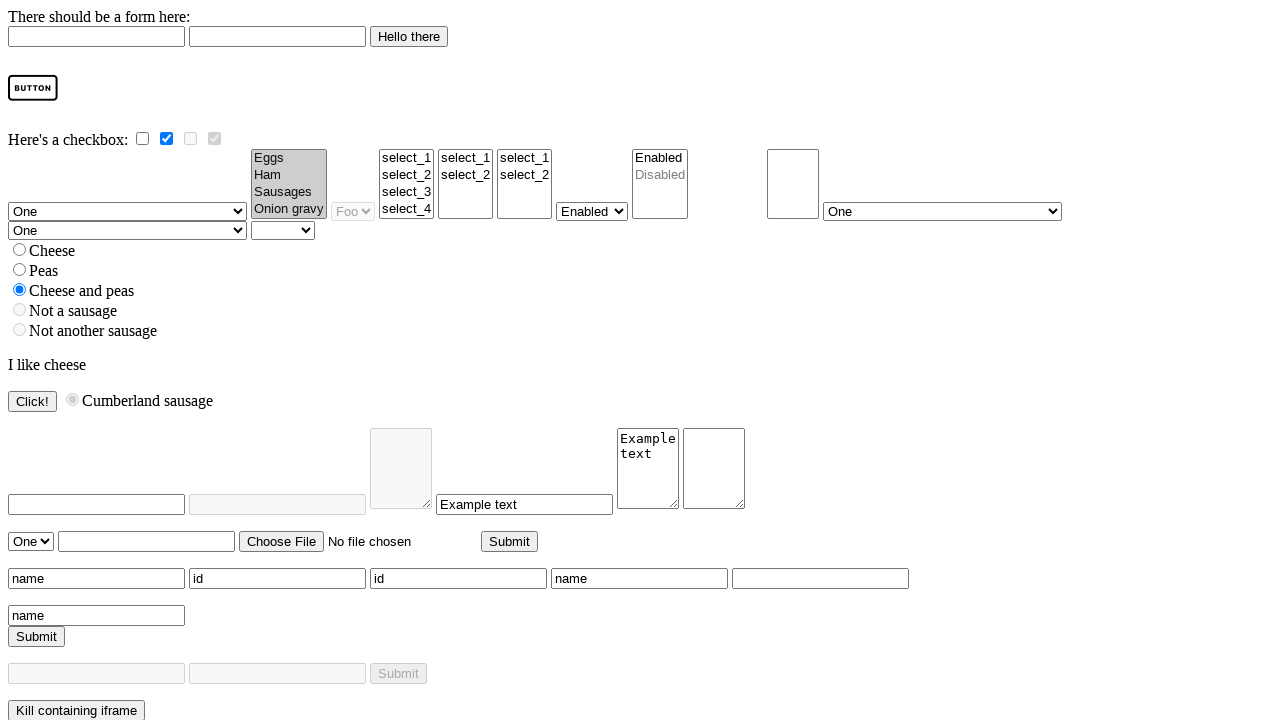

Deselected eggs and sausages, keeping only ham and onion gravy selected on select[name='multi']
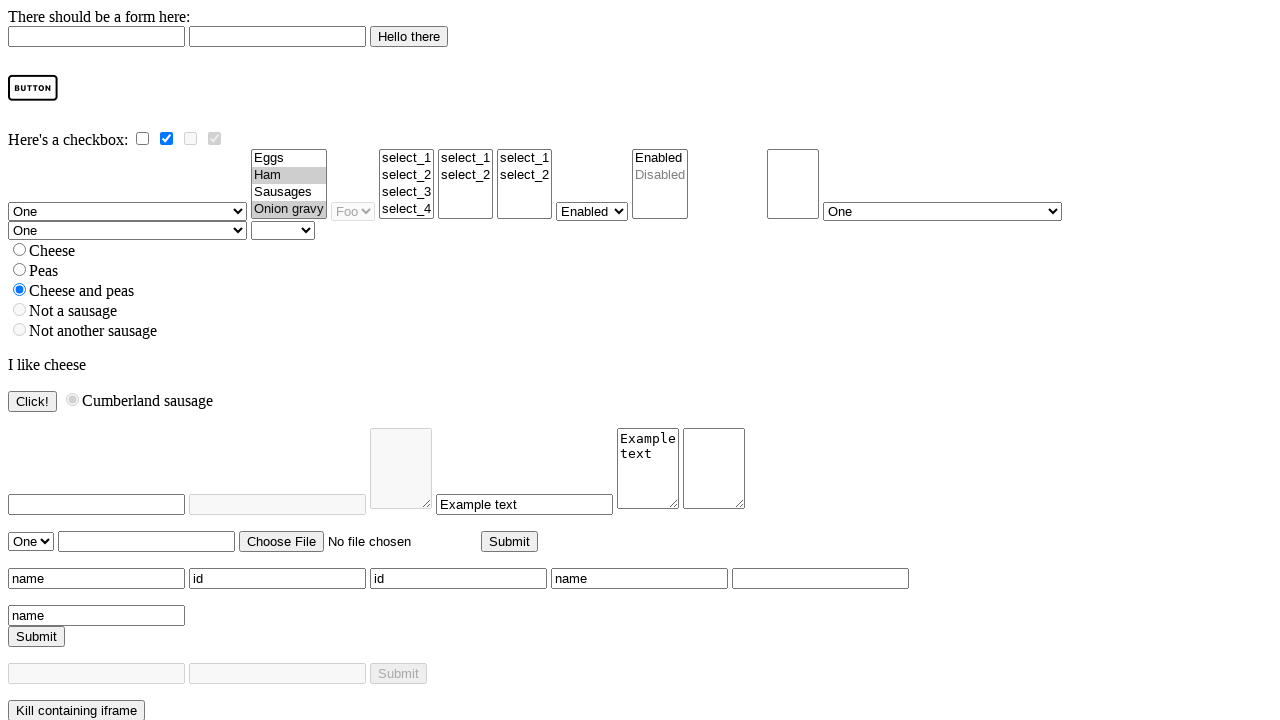

Verified that 'ham' option is selected
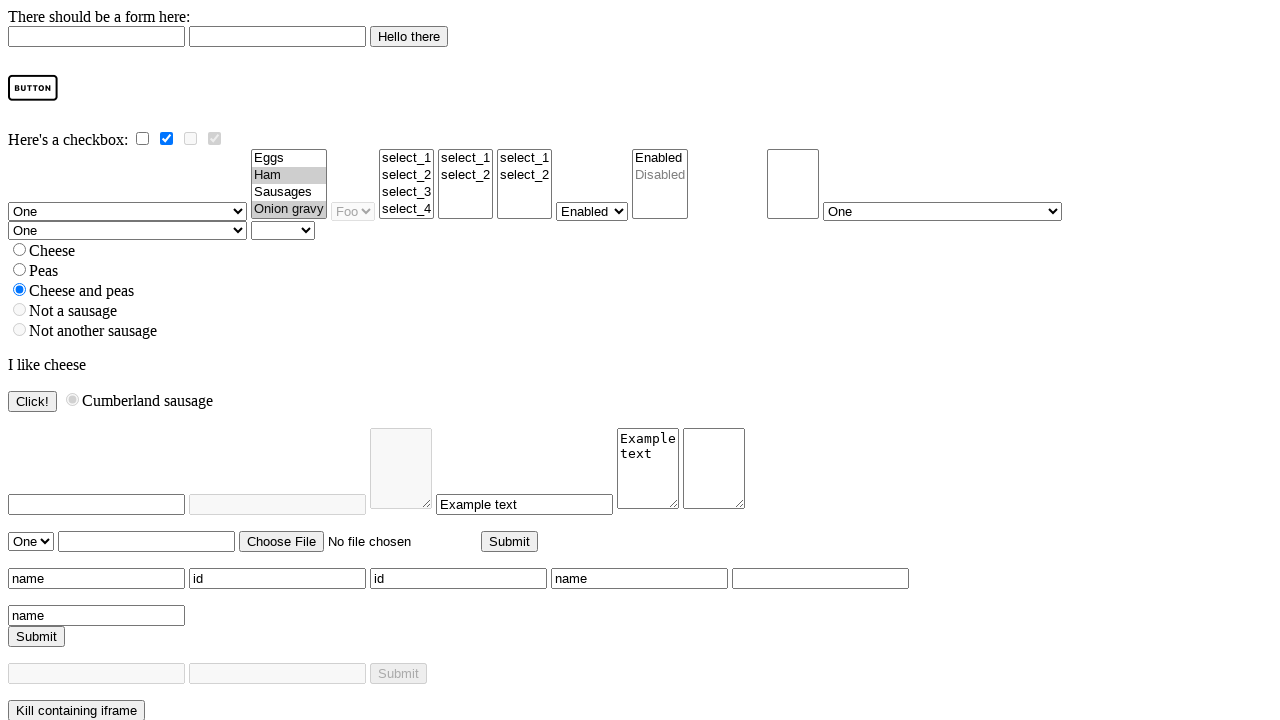

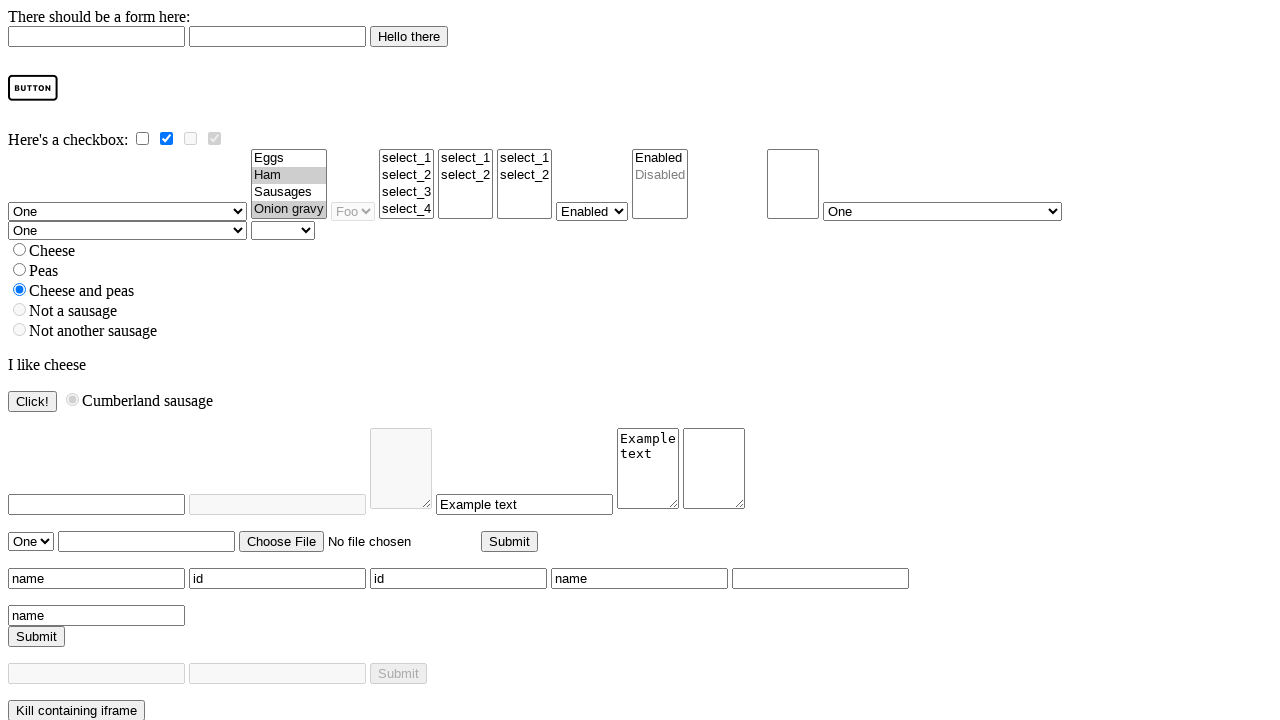